Tests iframe handling and drag-and-drop functionality on jQueryUI demo page by switching to an iframe and dragging an element to a drop target

Starting URL: https://jqueryui.com/droppable/

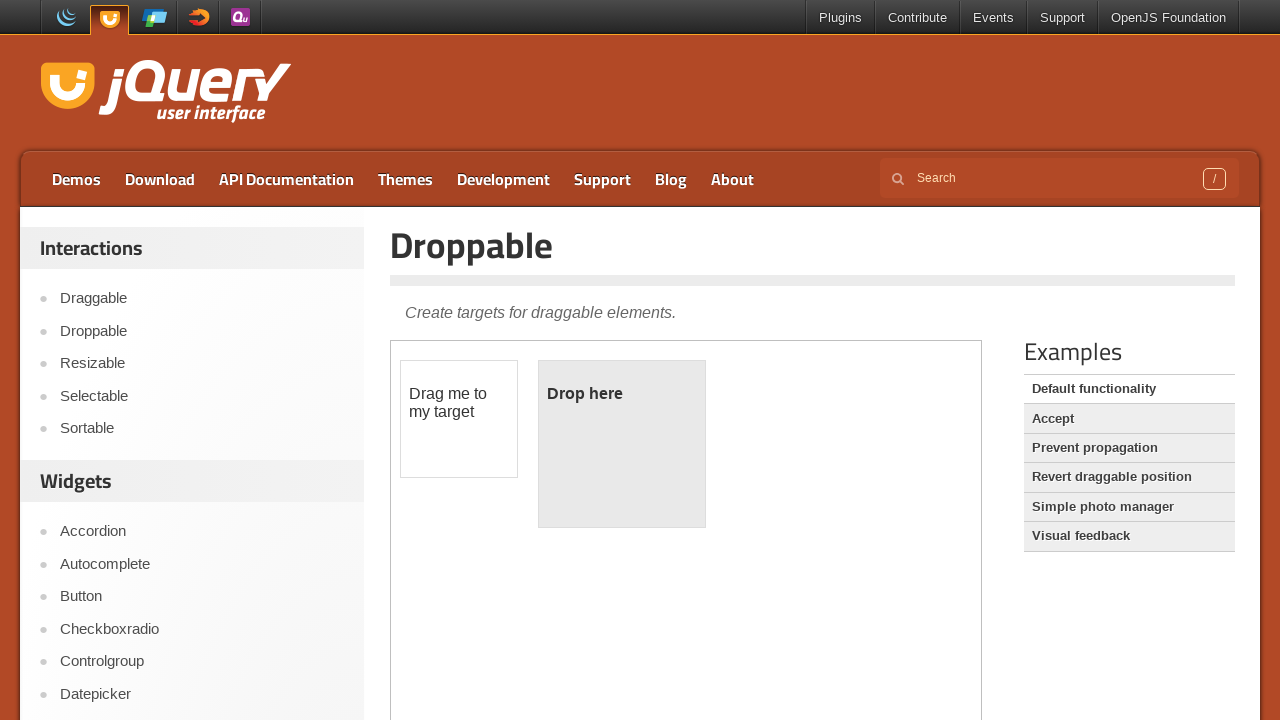

Located the demo iframe
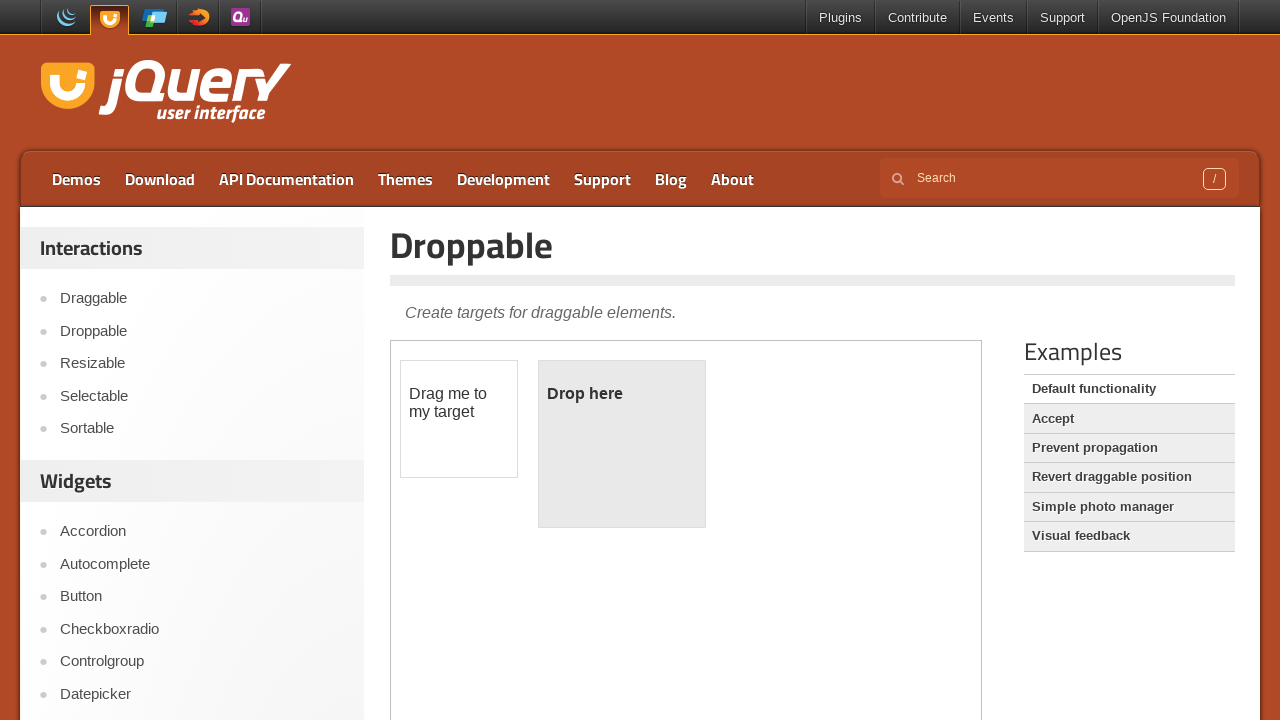

Located the draggable element within the iframe
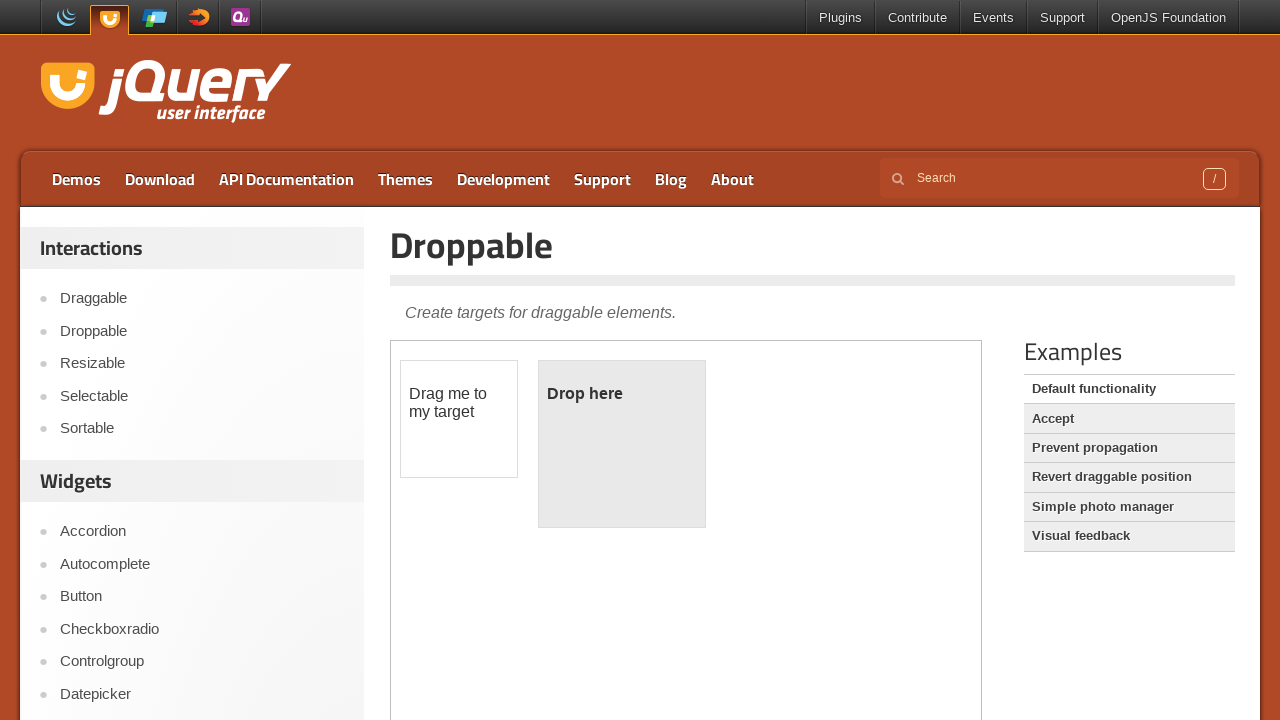

Located the droppable element within the iframe
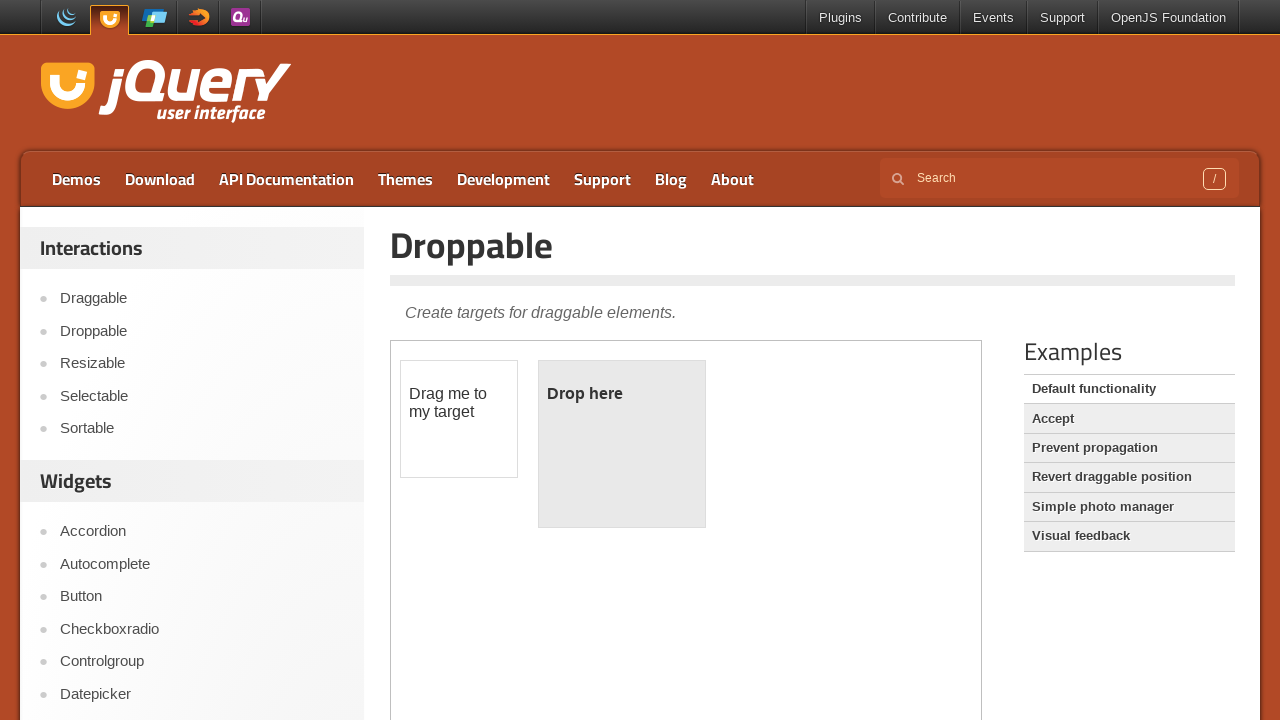

Dragged the draggable element to the droppable target at (622, 444)
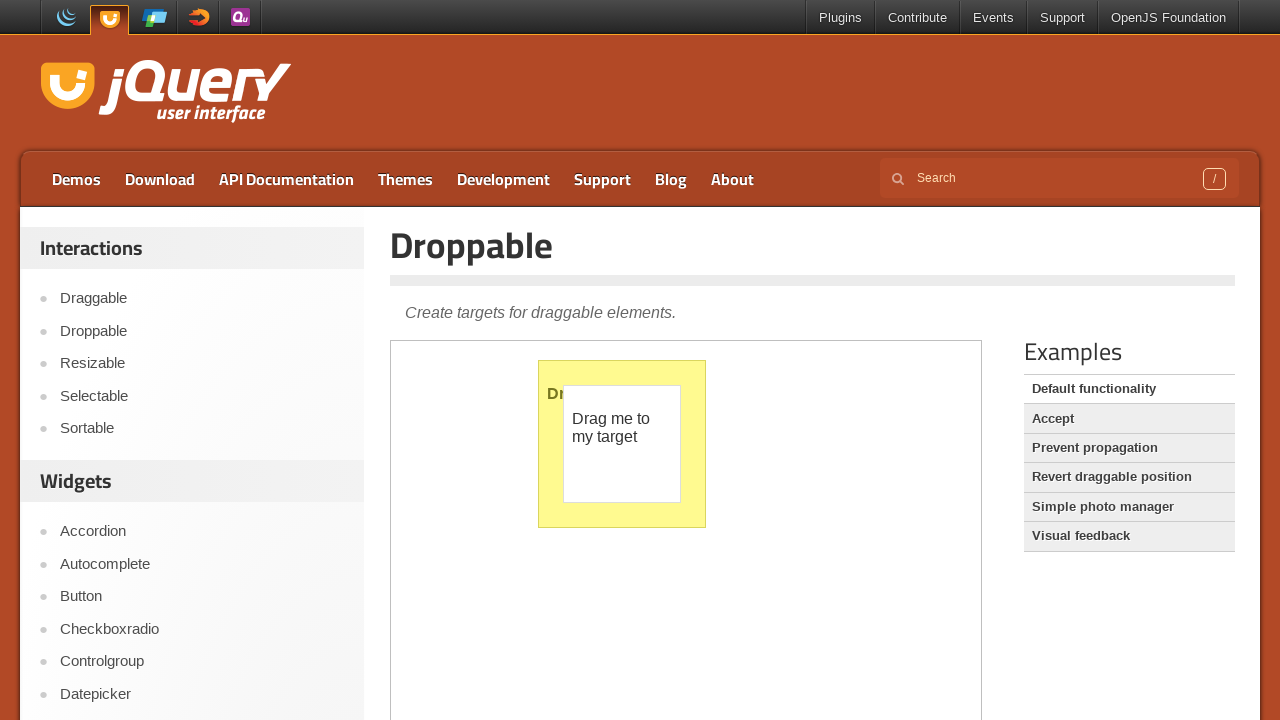

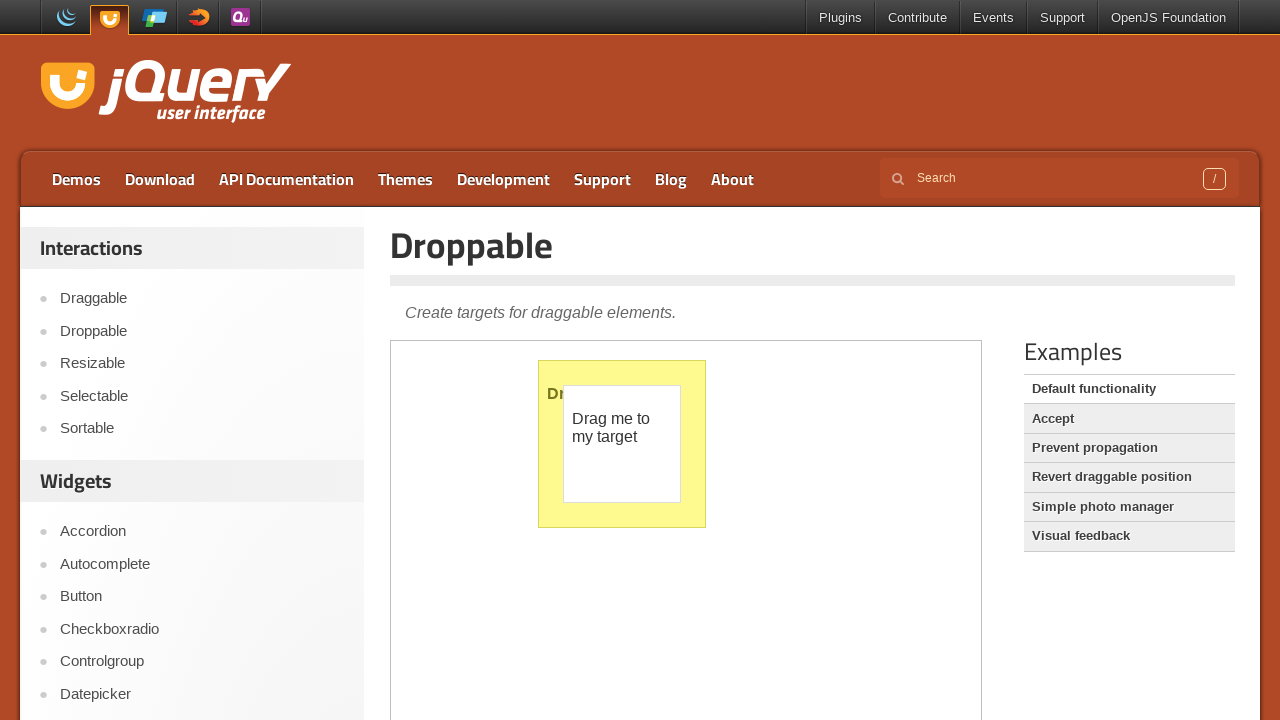